Verifies that the base page loads with core sections including header/navigation, main content area, and footer.

Starting URL: https://automationintesting.online/

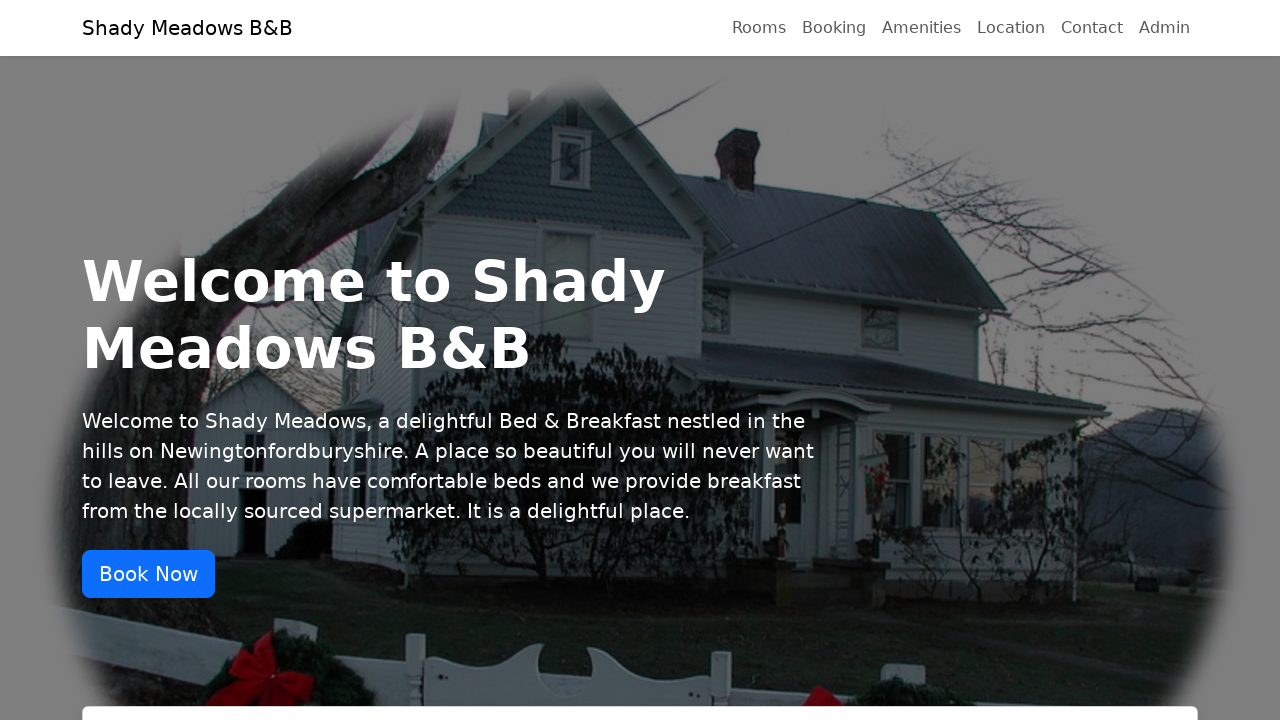

Navigated to base page at https://automationintesting.online/
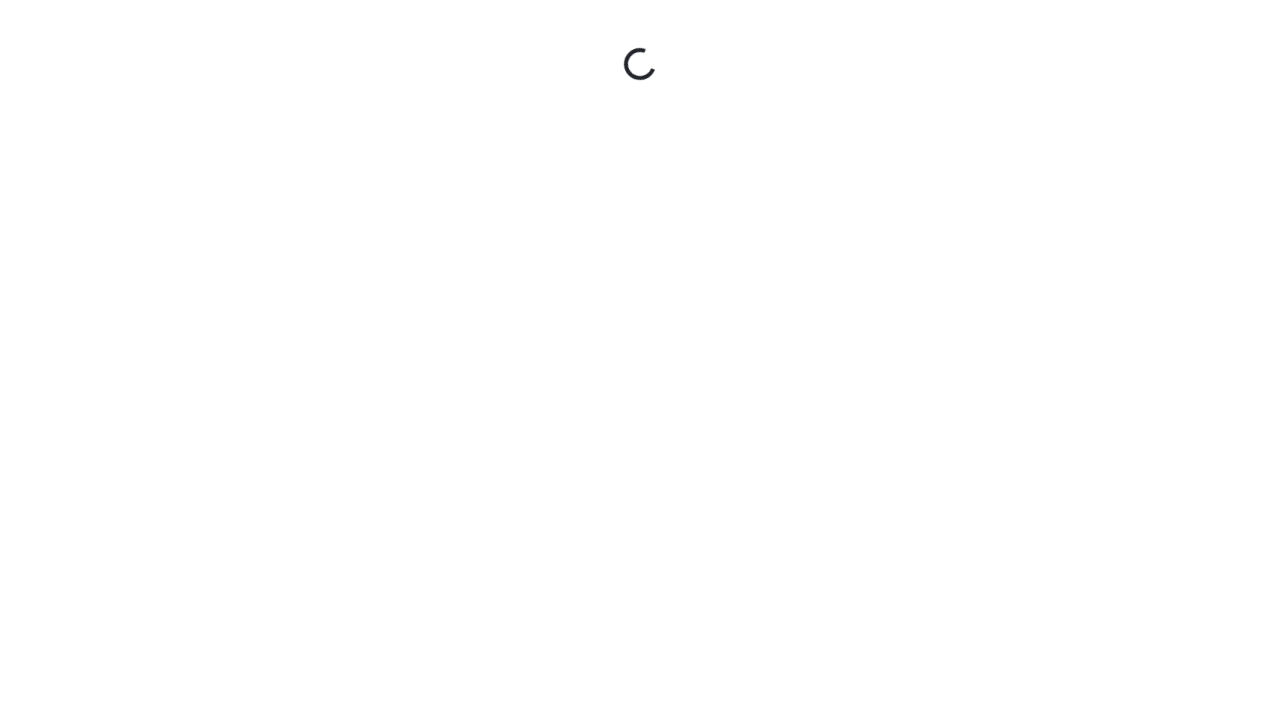

Page DOM content loaded
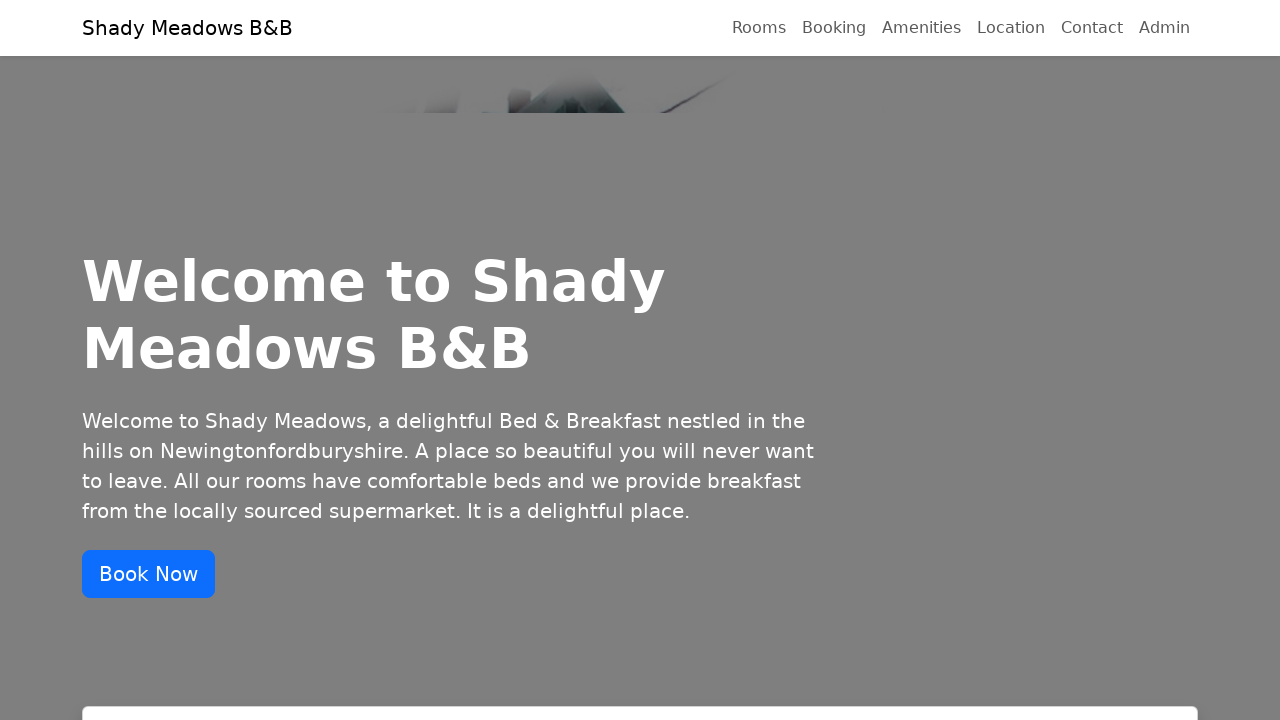

Verified header/navigation section is present
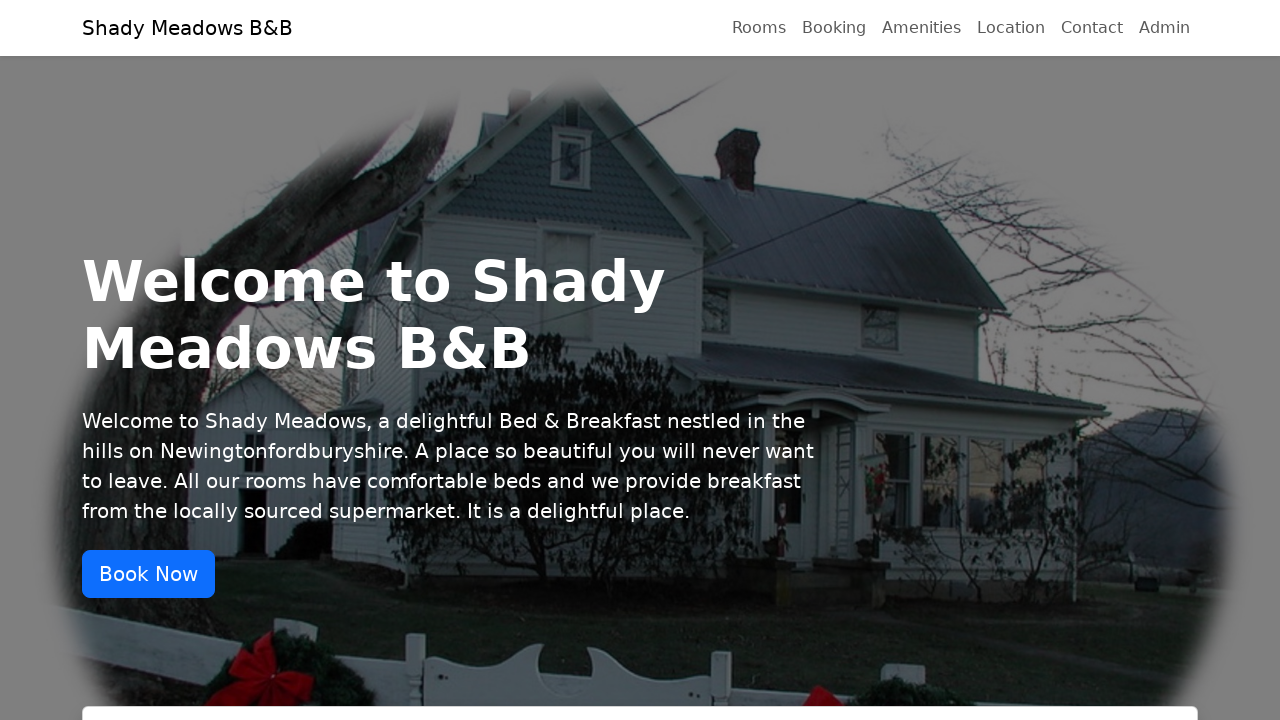

Verified main content area is present
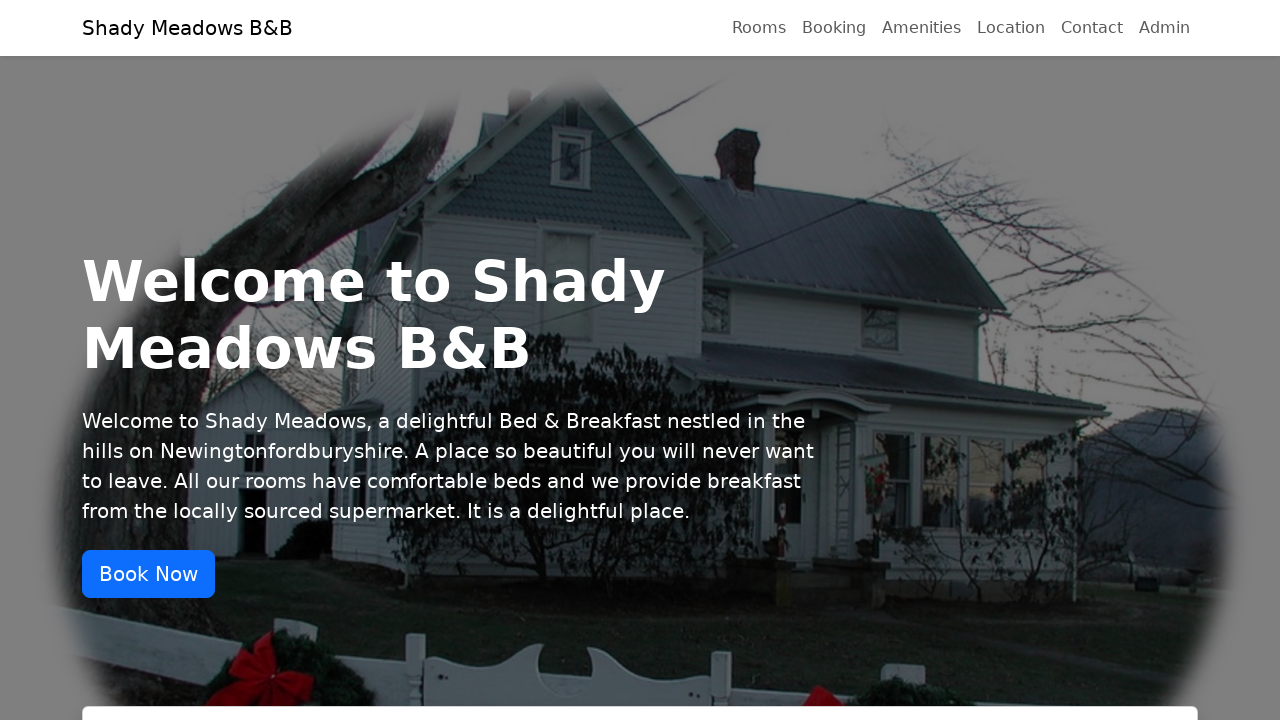

Verified footer section is present
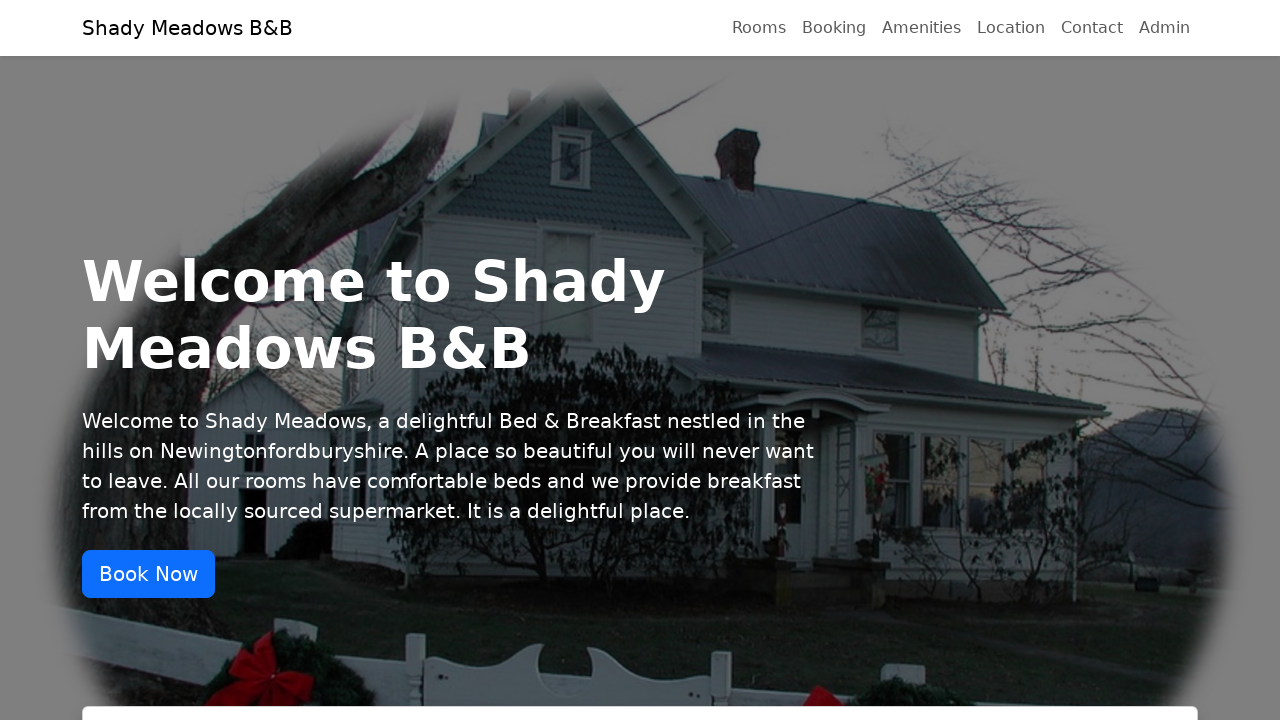

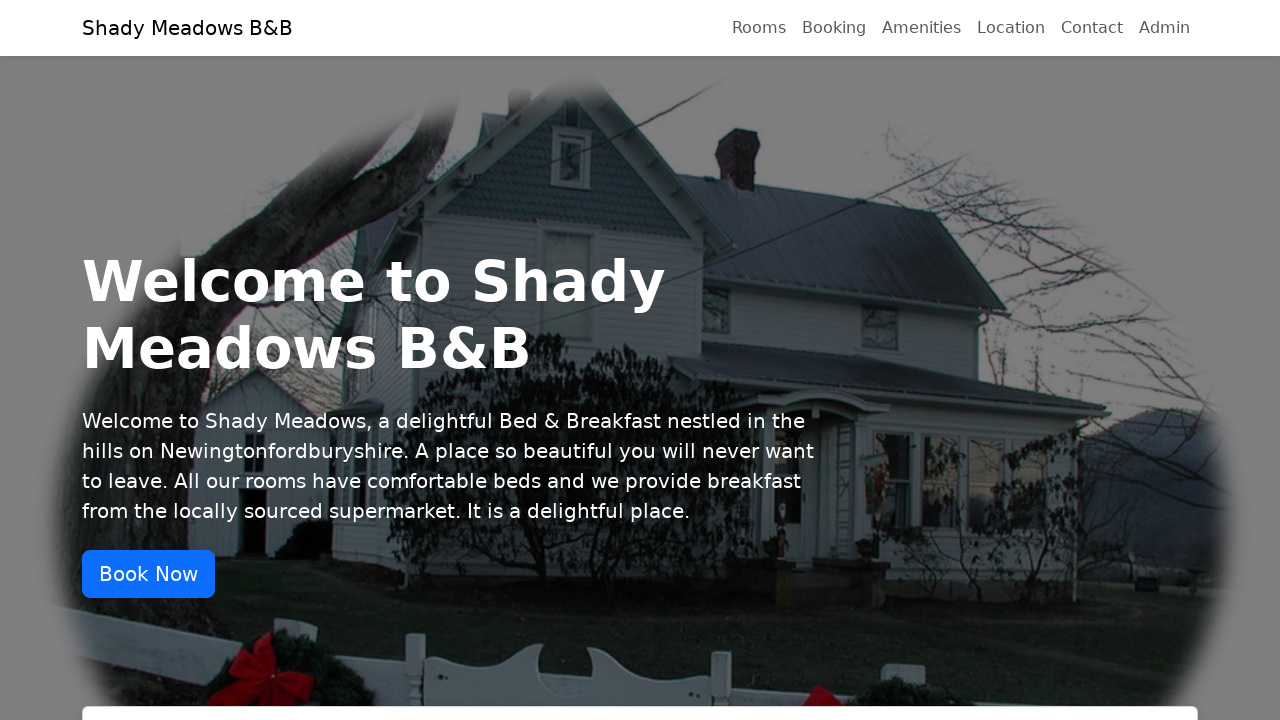